Navigates to Laptops category and selects a specific Dell laptop product to view its details

Starting URL: https://www.demoblaze.com/

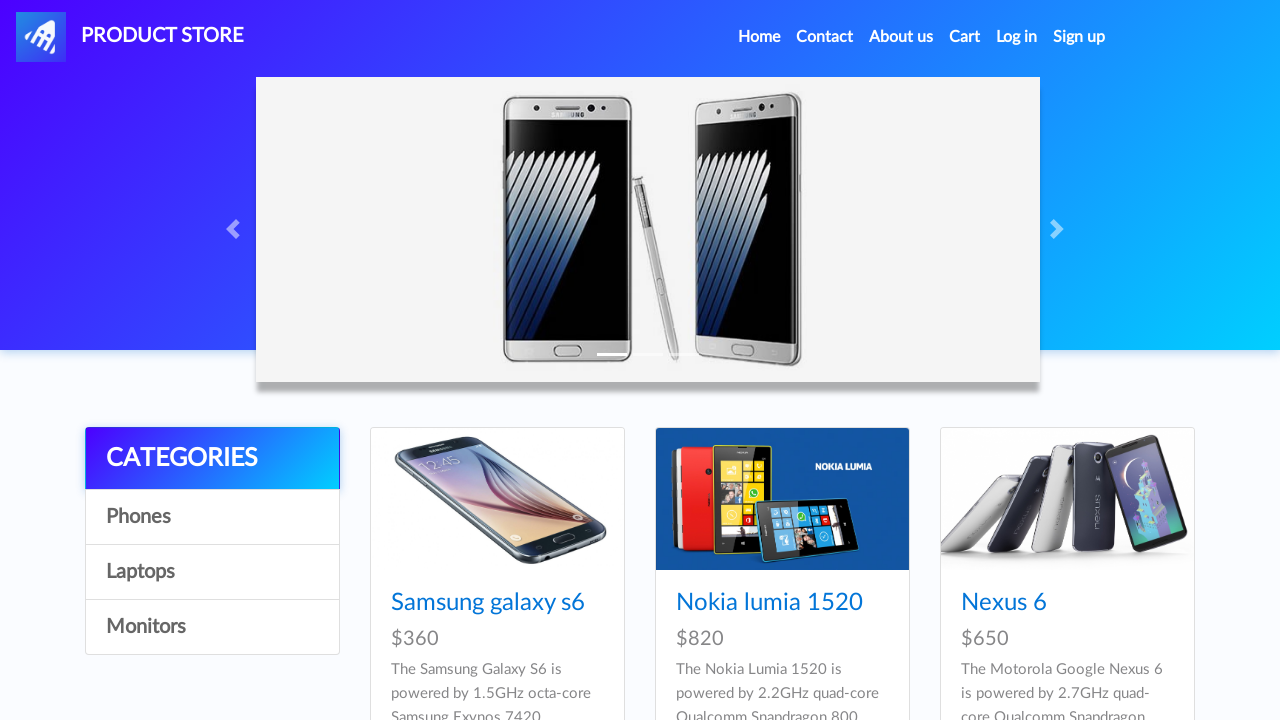

Clicked on Laptops category at (212, 572) on a:has-text('Laptops')
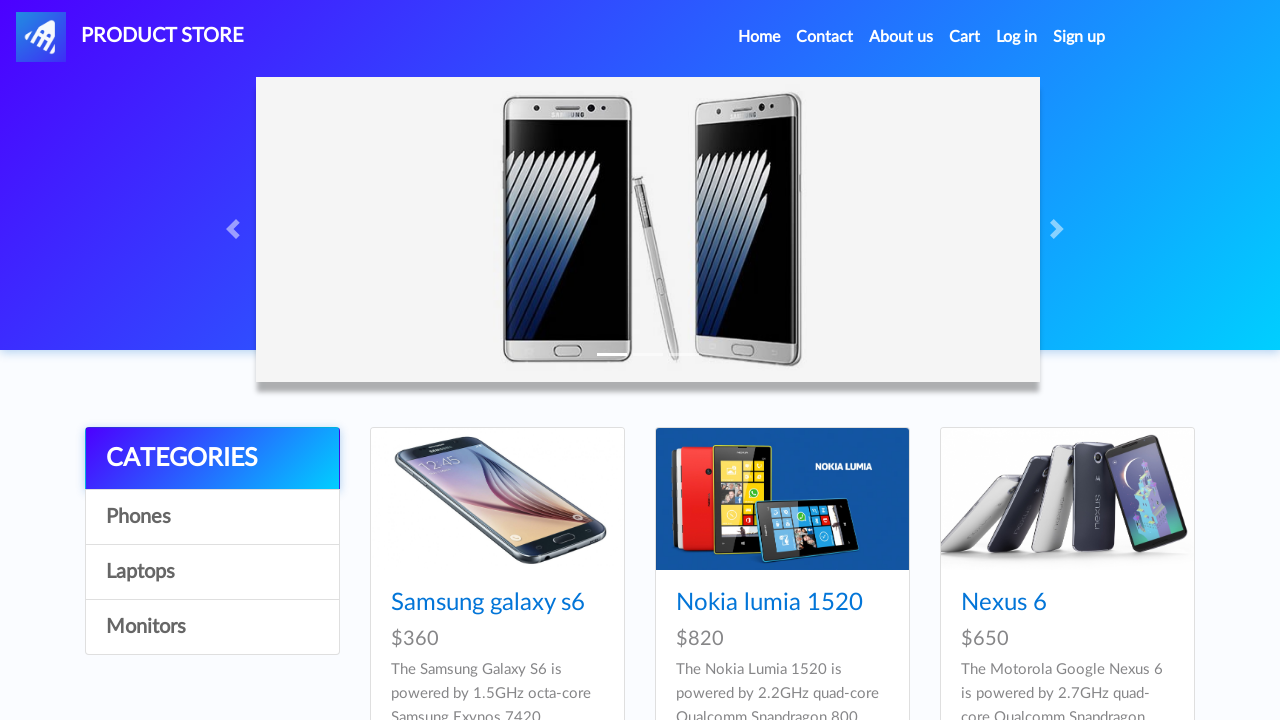

Waited for product cards to load
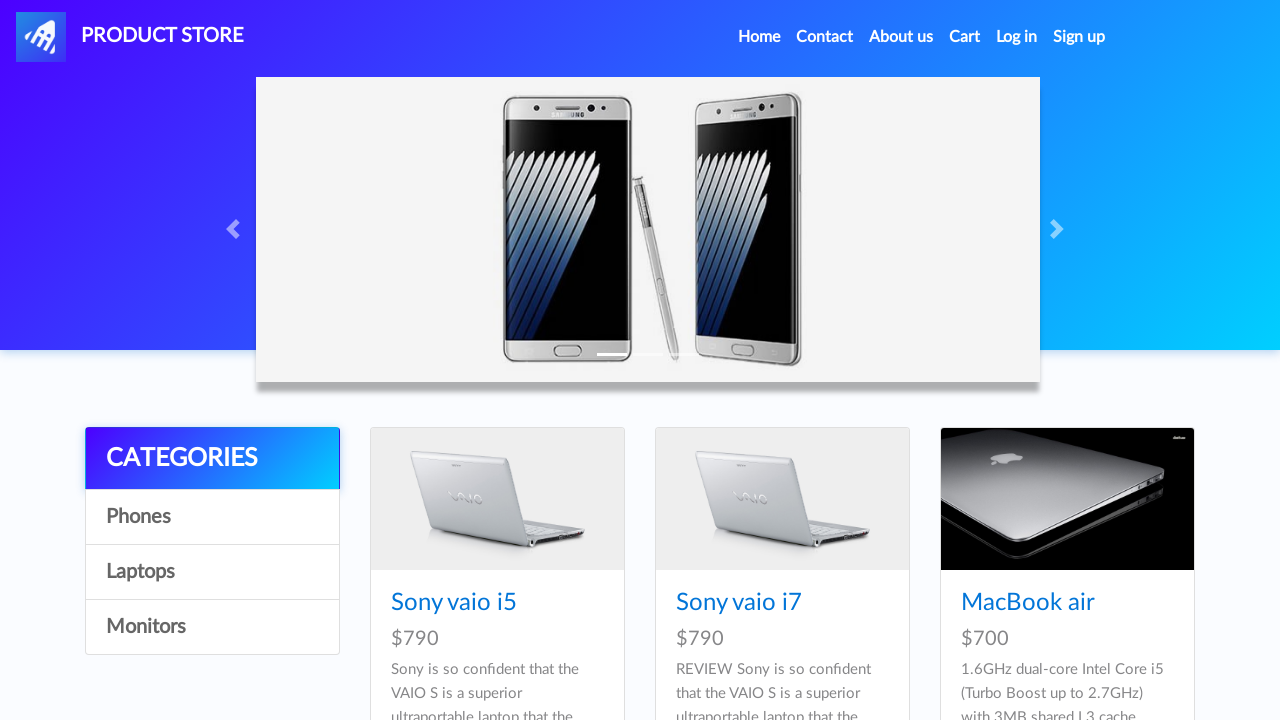

Clicked on Dell i7 8gb laptop product at (448, 361) on a:has-text('Dell i7 8gb')
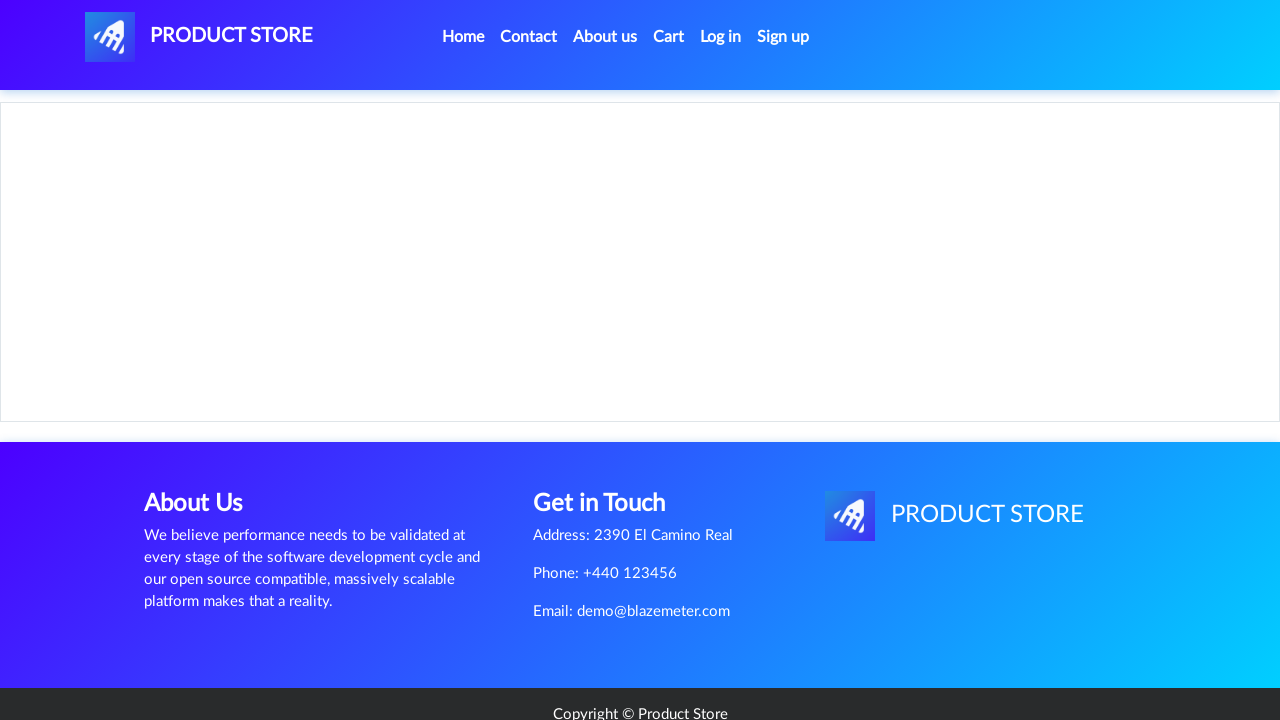

Verified Dell i7 8gb product title is displayed
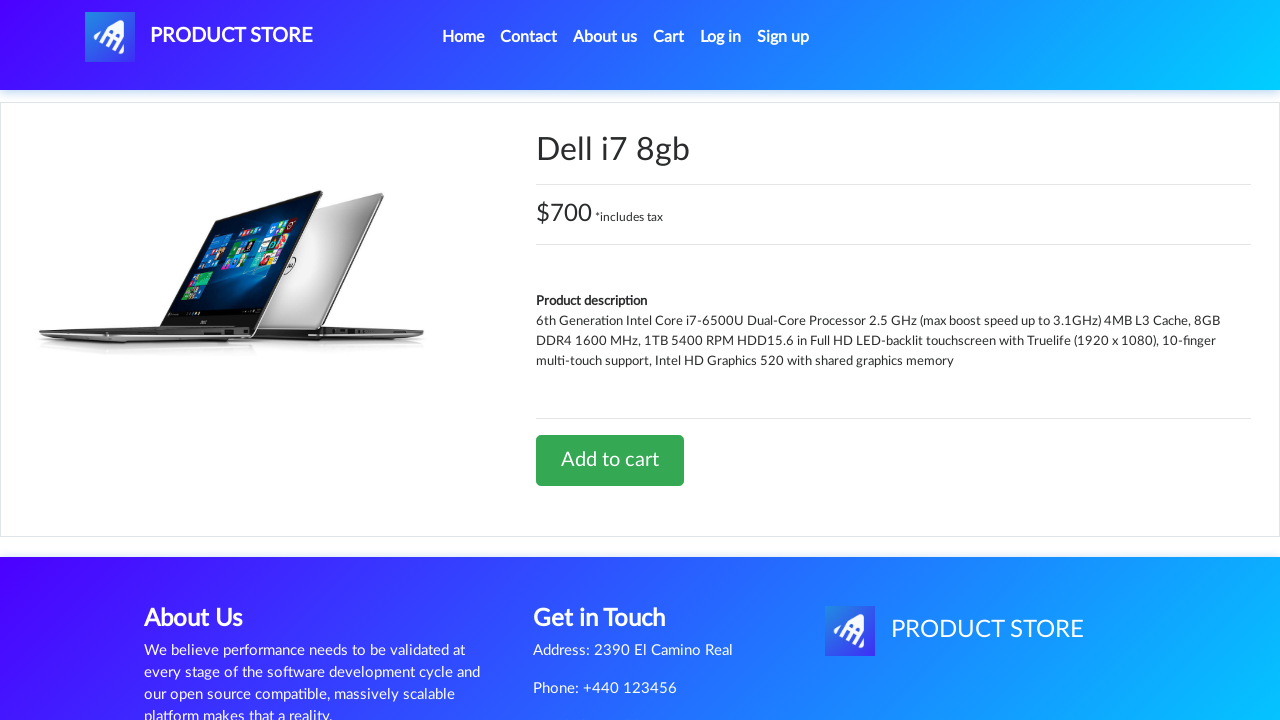

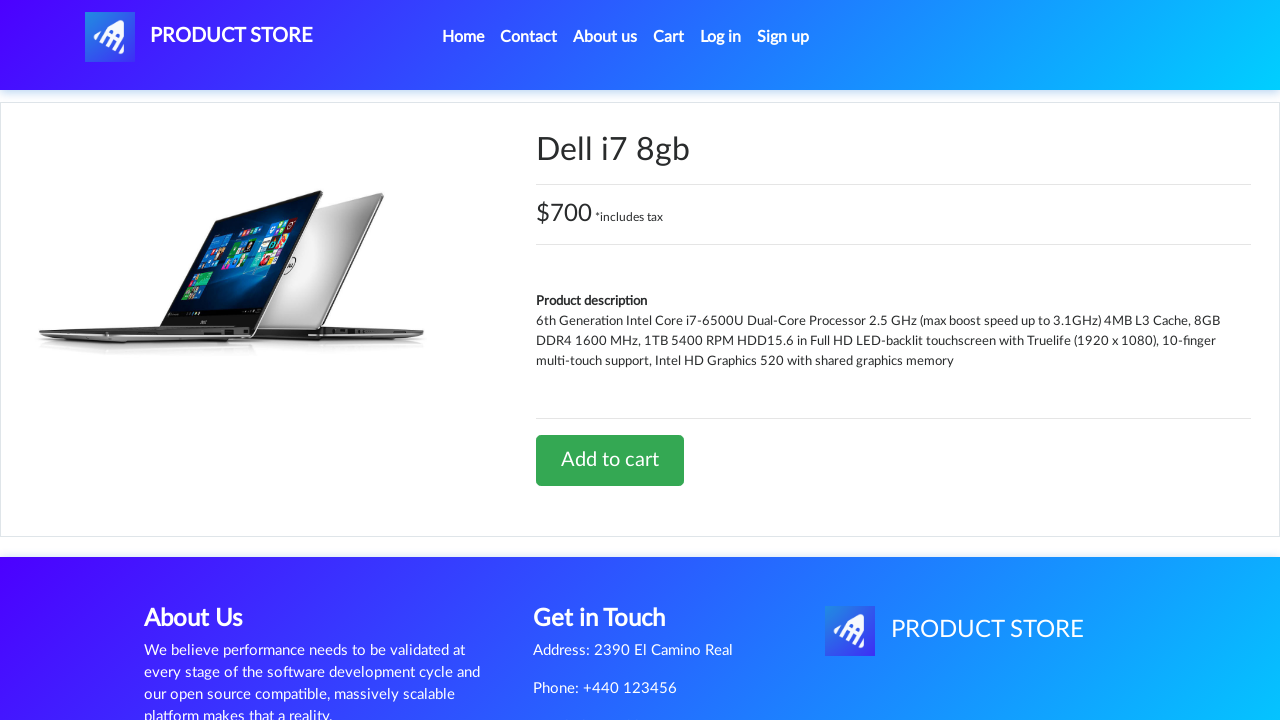